Tests date selection in a calendar widget by navigating through year and month views to select June 15, 2027

Starting URL: https://rahulshettyacademy.com/seleniumPractise/#/offers

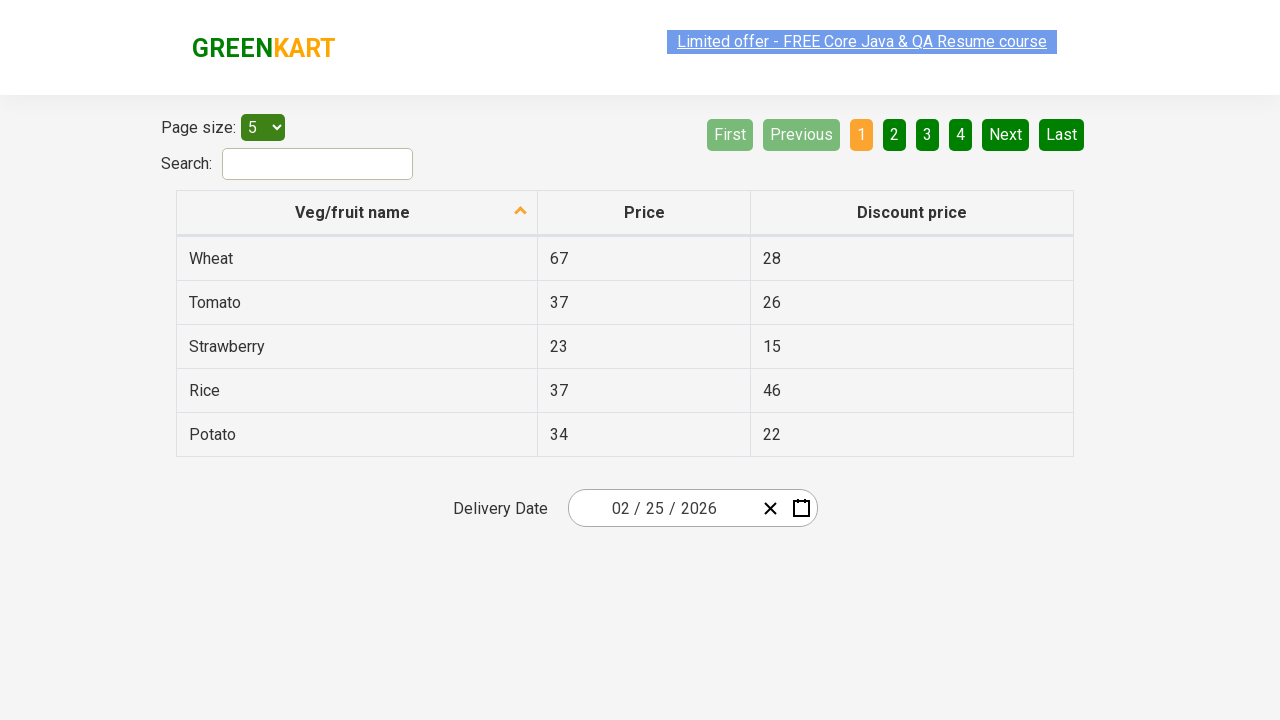

Clicked date picker input to open calendar widget at (662, 508) on .react-date-picker__inputGroup
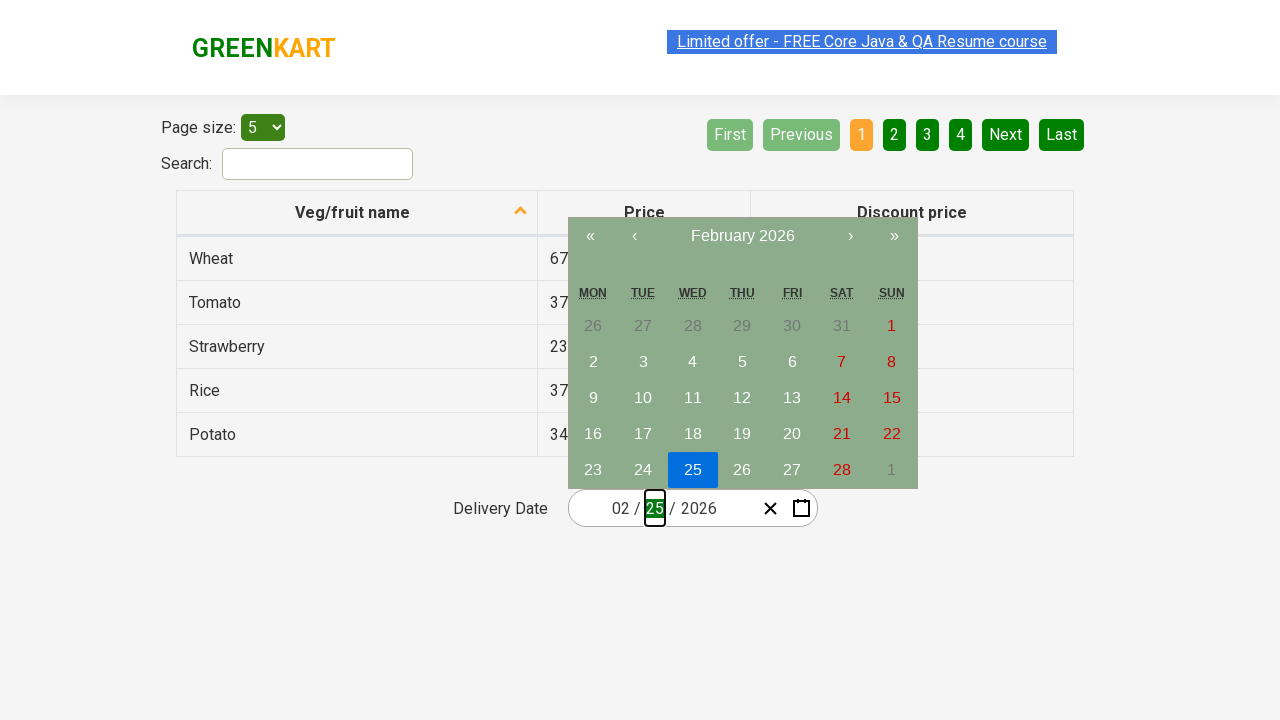

Clicked navigation label to navigate to month view at (742, 236) on .react-calendar__navigation__label
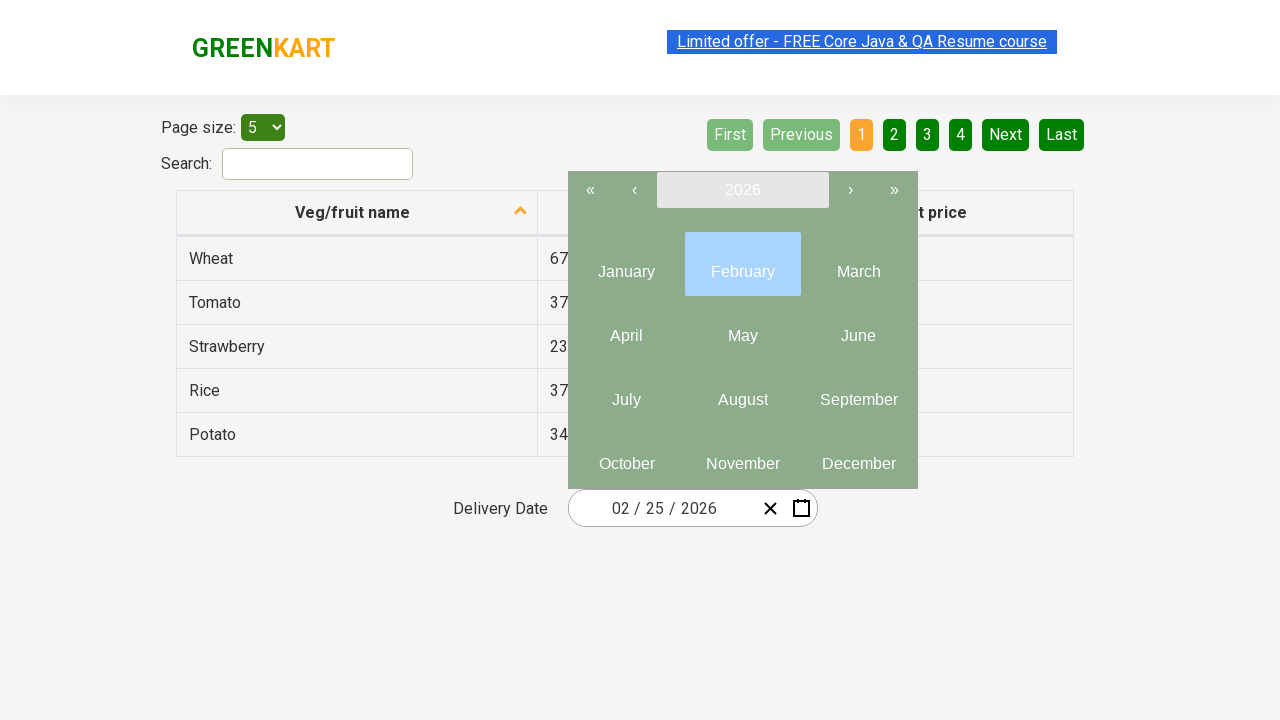

Clicked navigation label again to navigate to year view at (742, 190) on .react-calendar__navigation__label
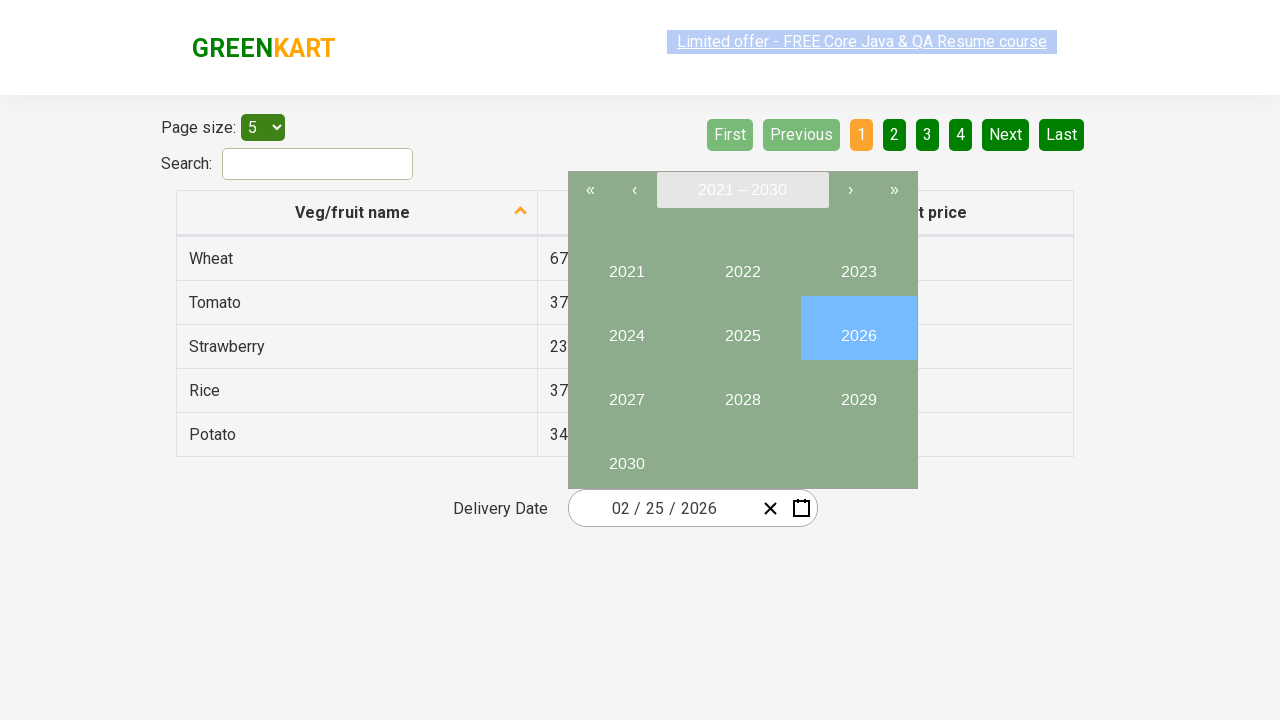

Retrieved all year selection buttons from calendar
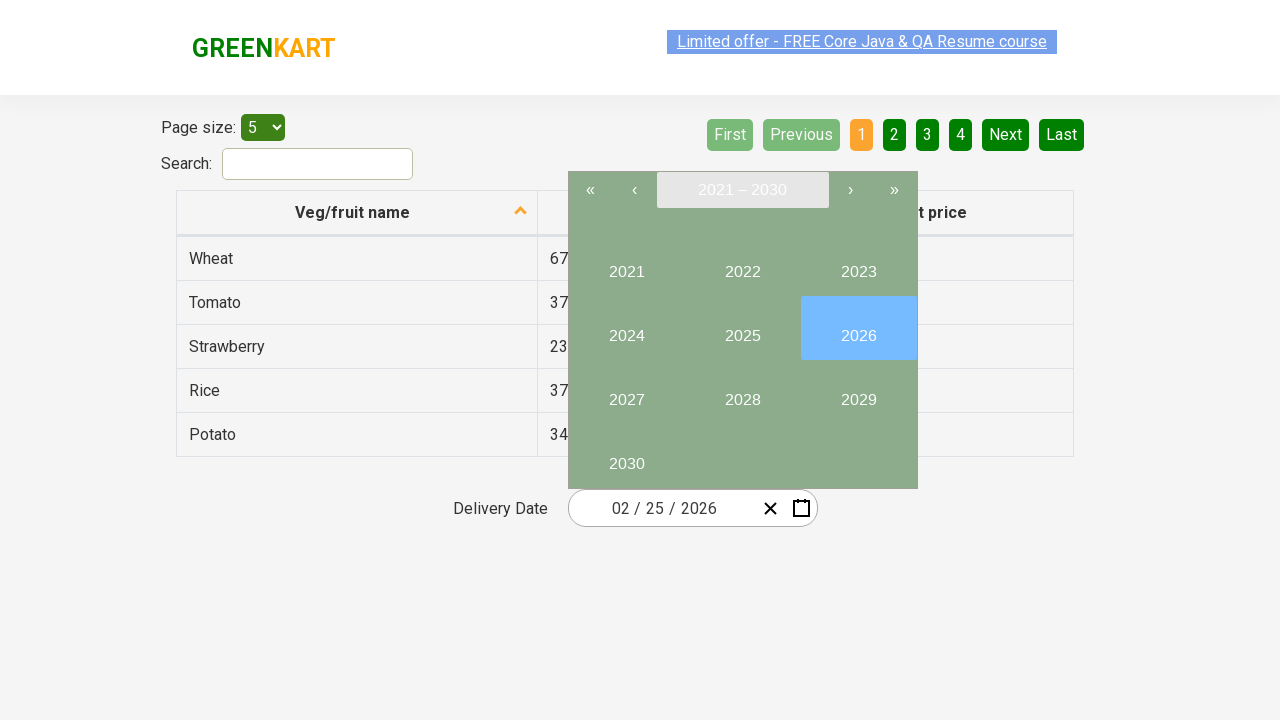

Selected year 2027 from year view at (626, 392) on .react-calendar__viewContainer button >> nth=6
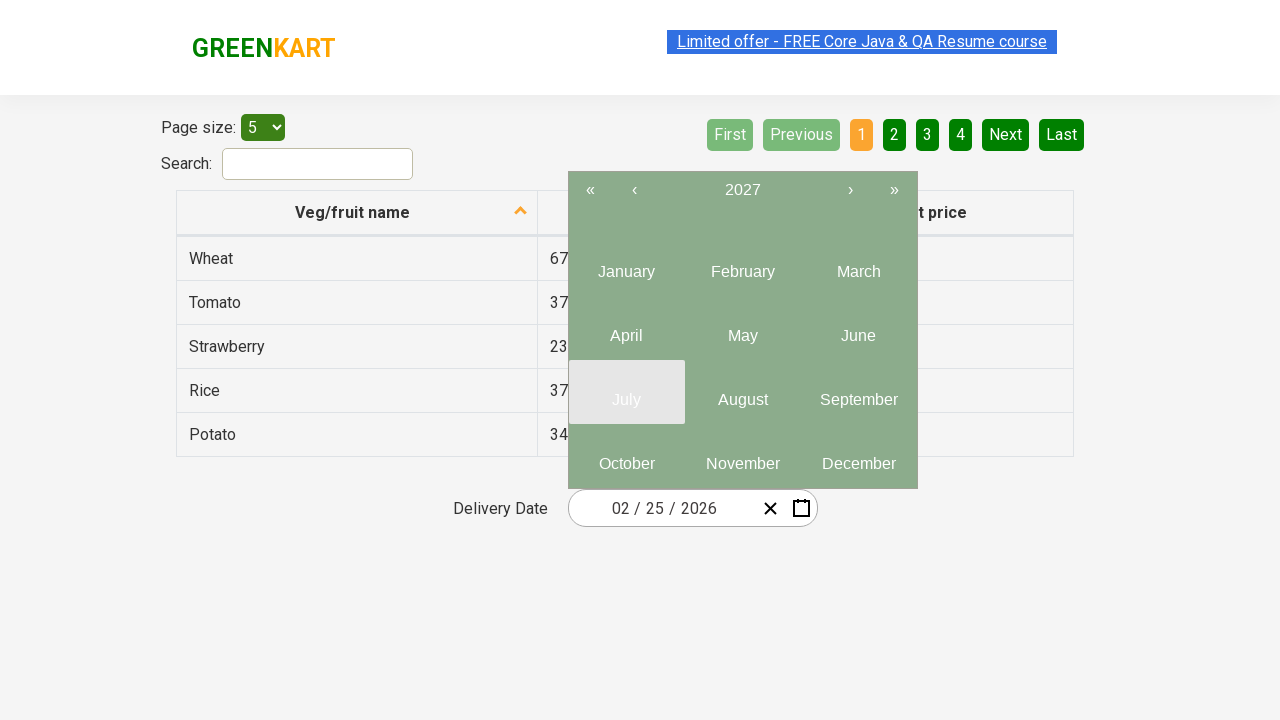

Selected June from month view at (858, 336) on .react-calendar >> internal:text="June"i
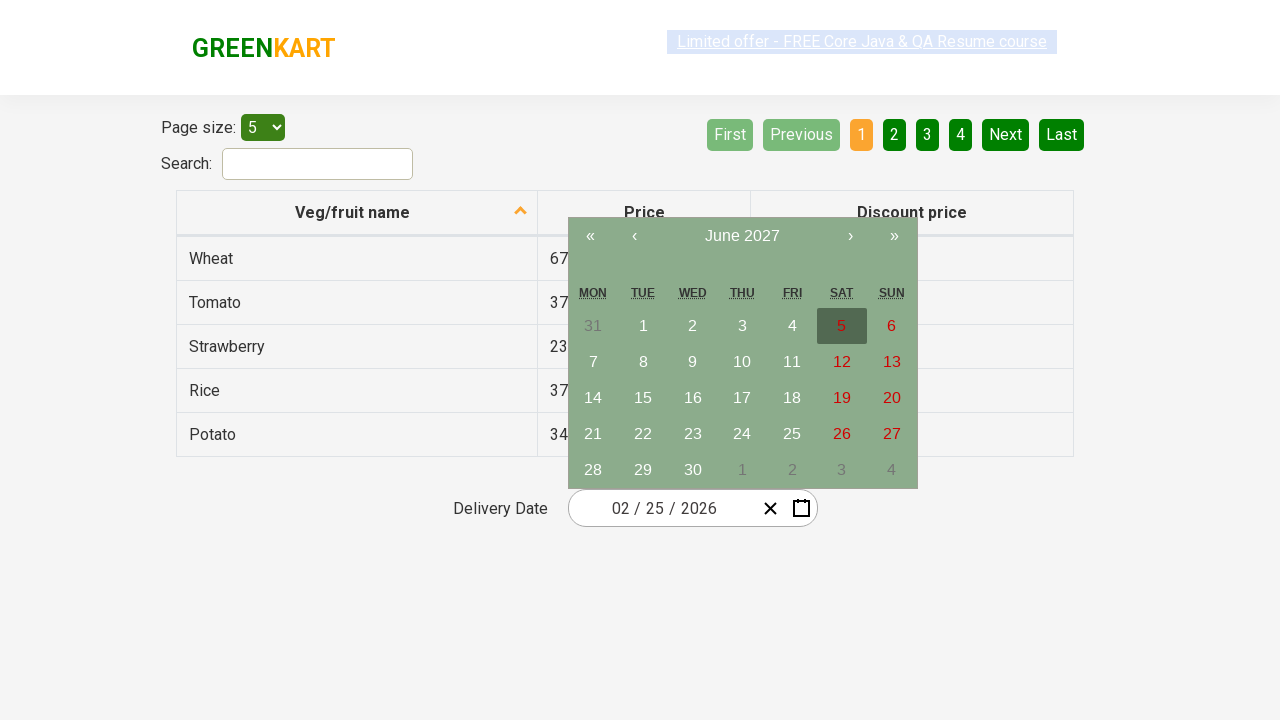

Selected day 15 to complete date selection of June 15, 2027 at (643, 398) on .react-calendar >> internal:text="15"s
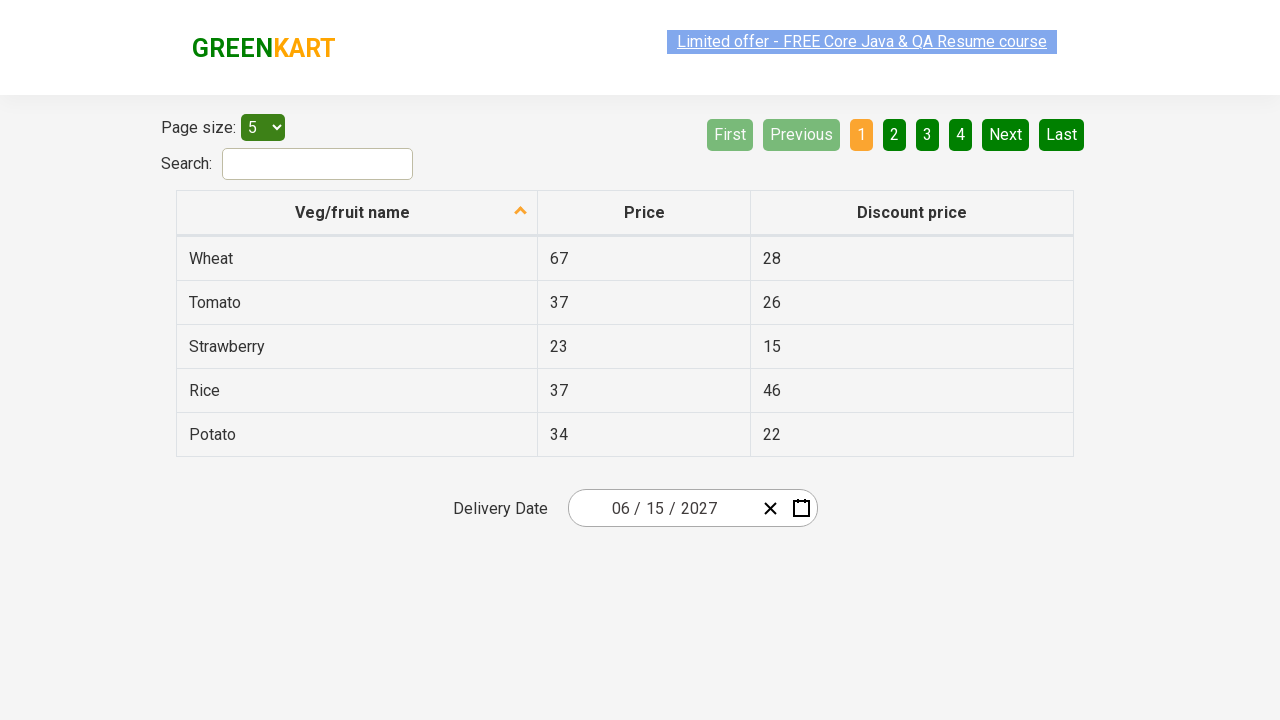

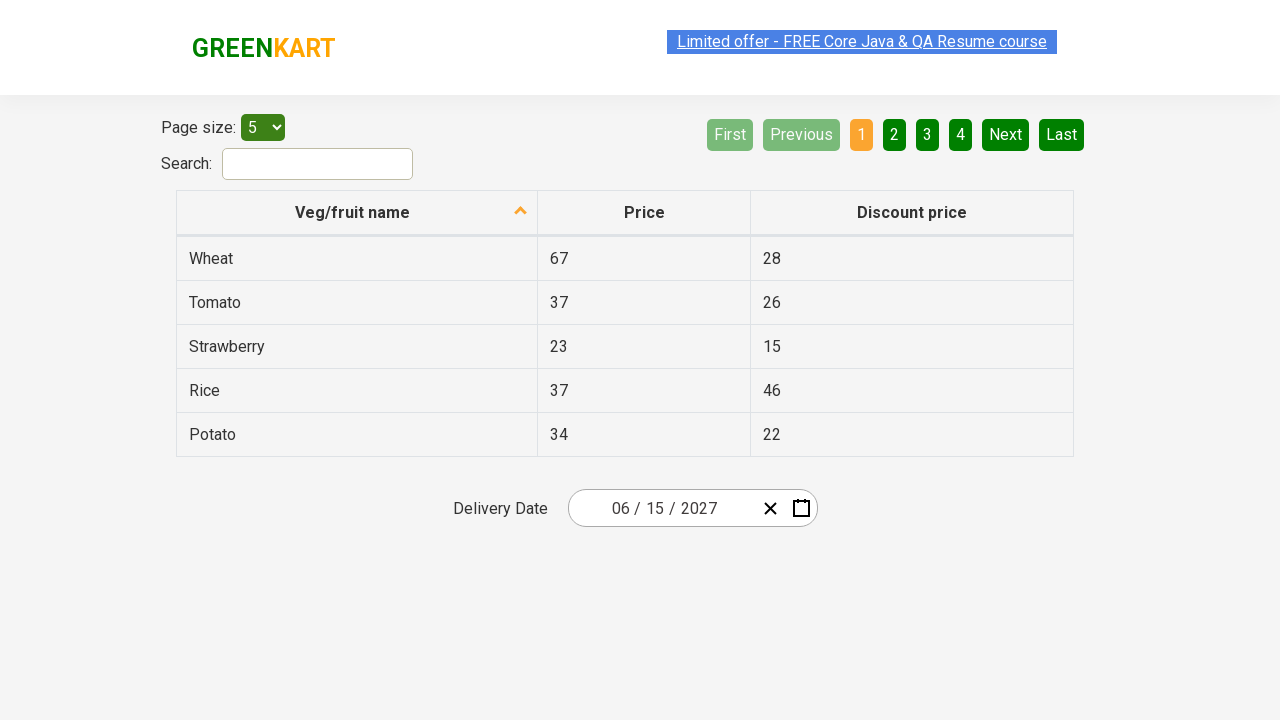